Navigates to the homepage and clicks on the login/signup link to verify the login form page loads correctly

Starting URL: https://www.automationexercise.com/

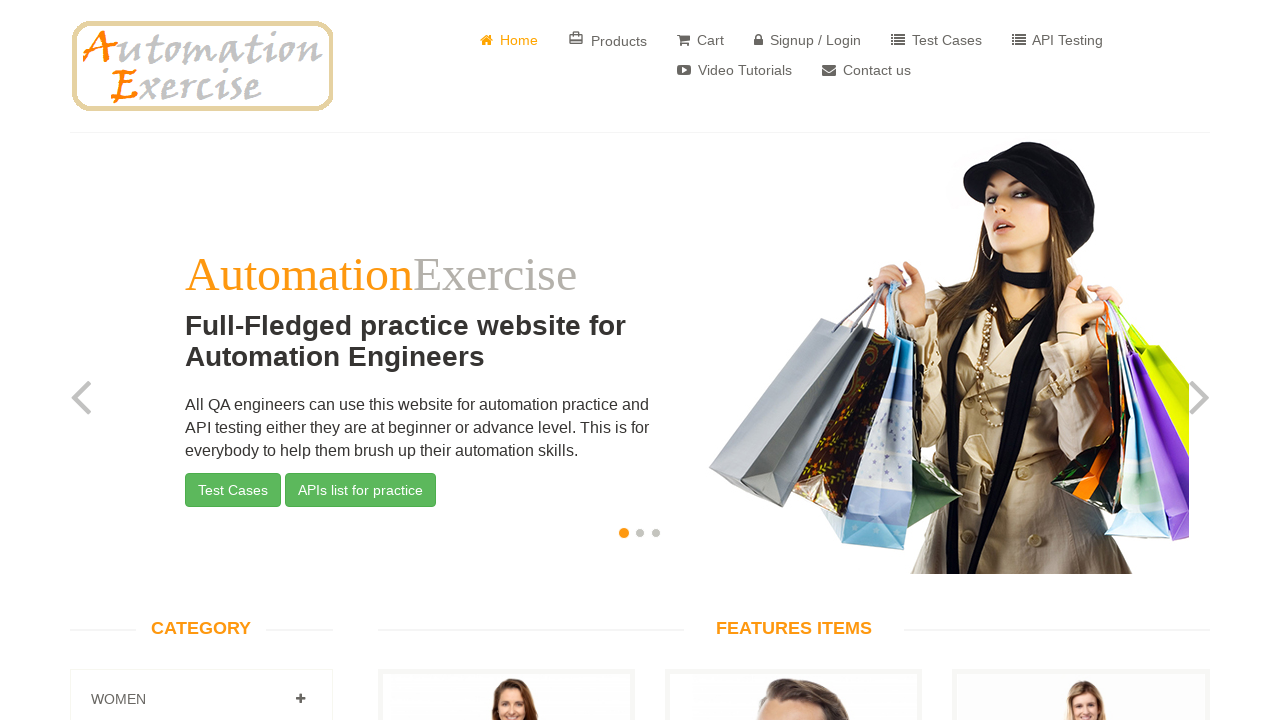

Navigated to homepage at https://www.automationexercise.com/
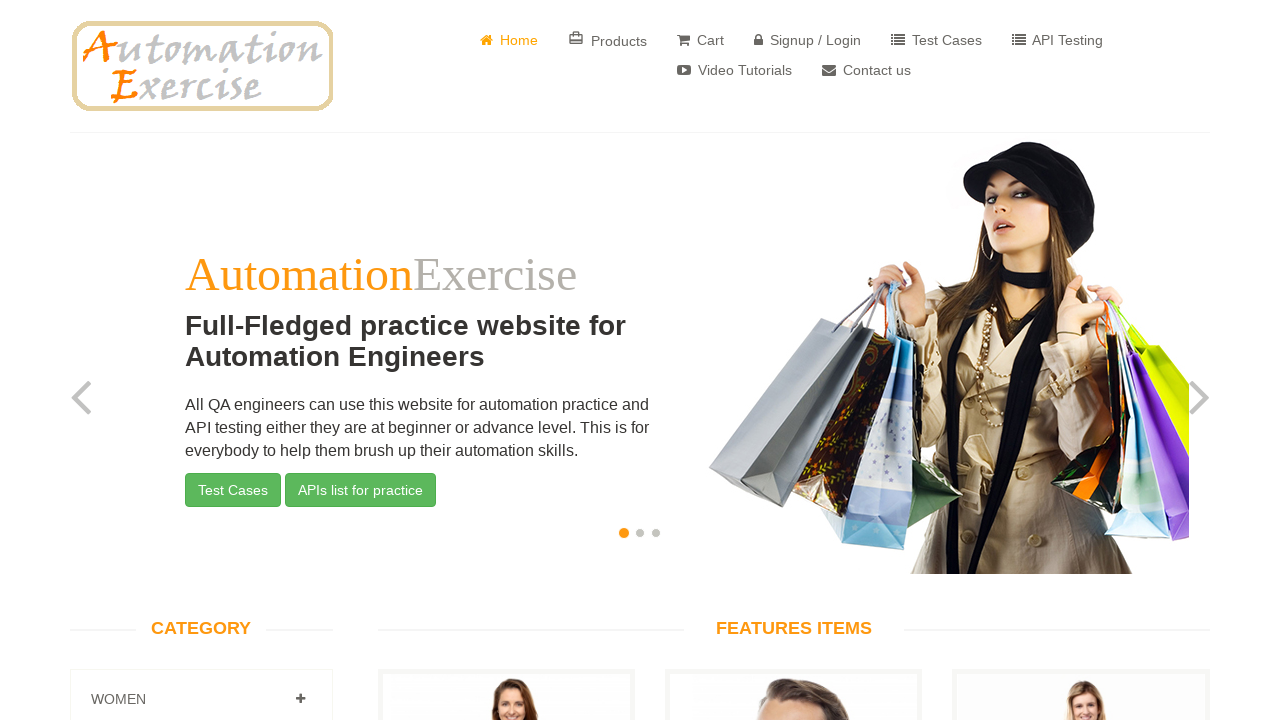

Clicked on the login/signup link at (808, 40) on a[href="/login"]
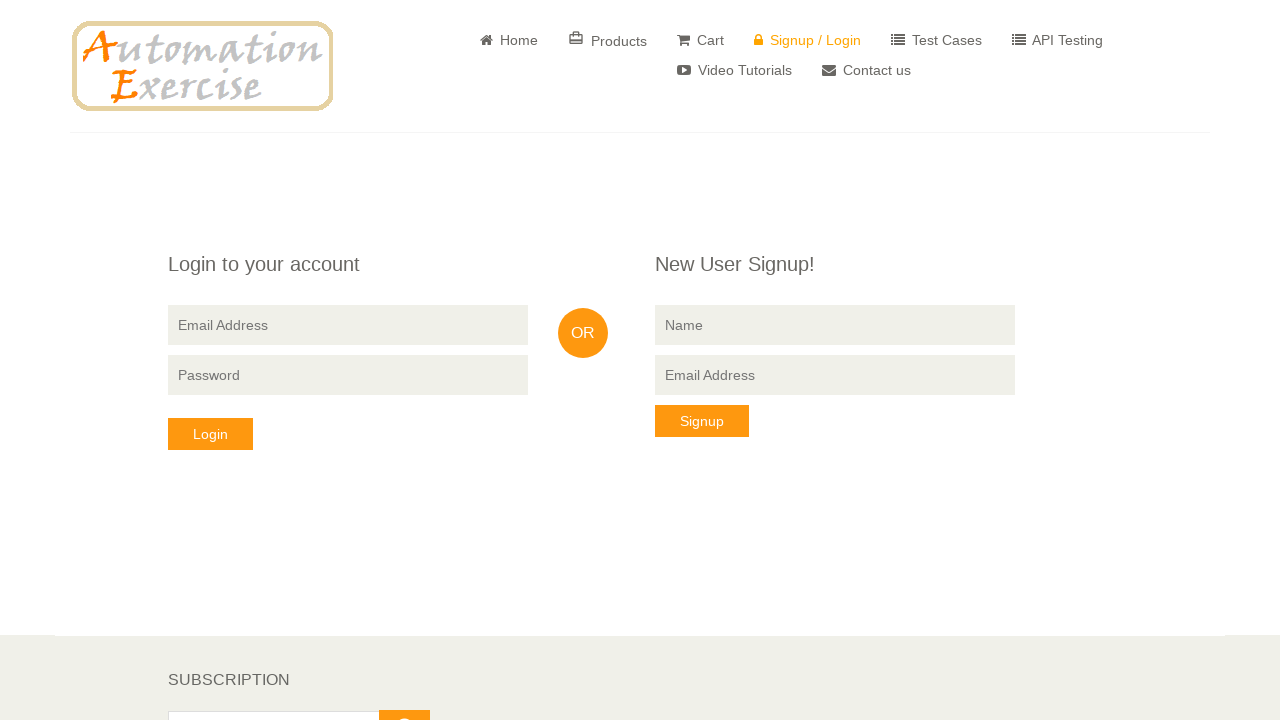

Login form page loaded successfully and login form is visible
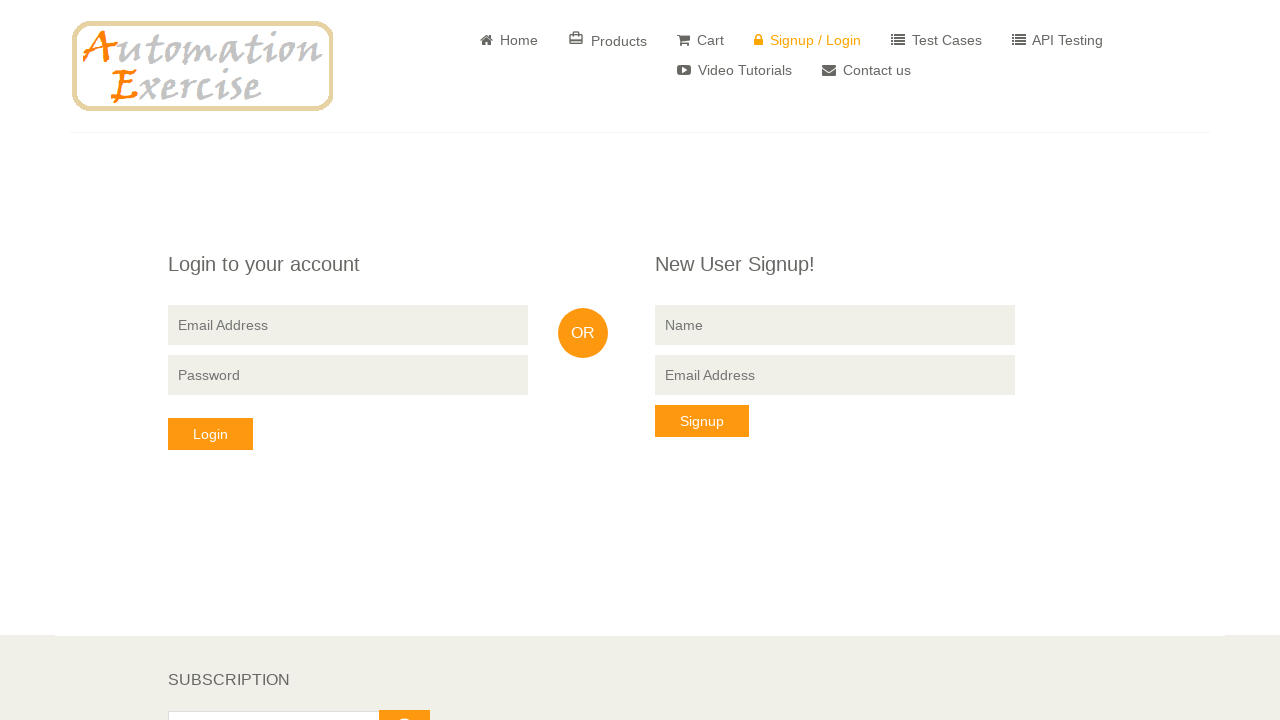

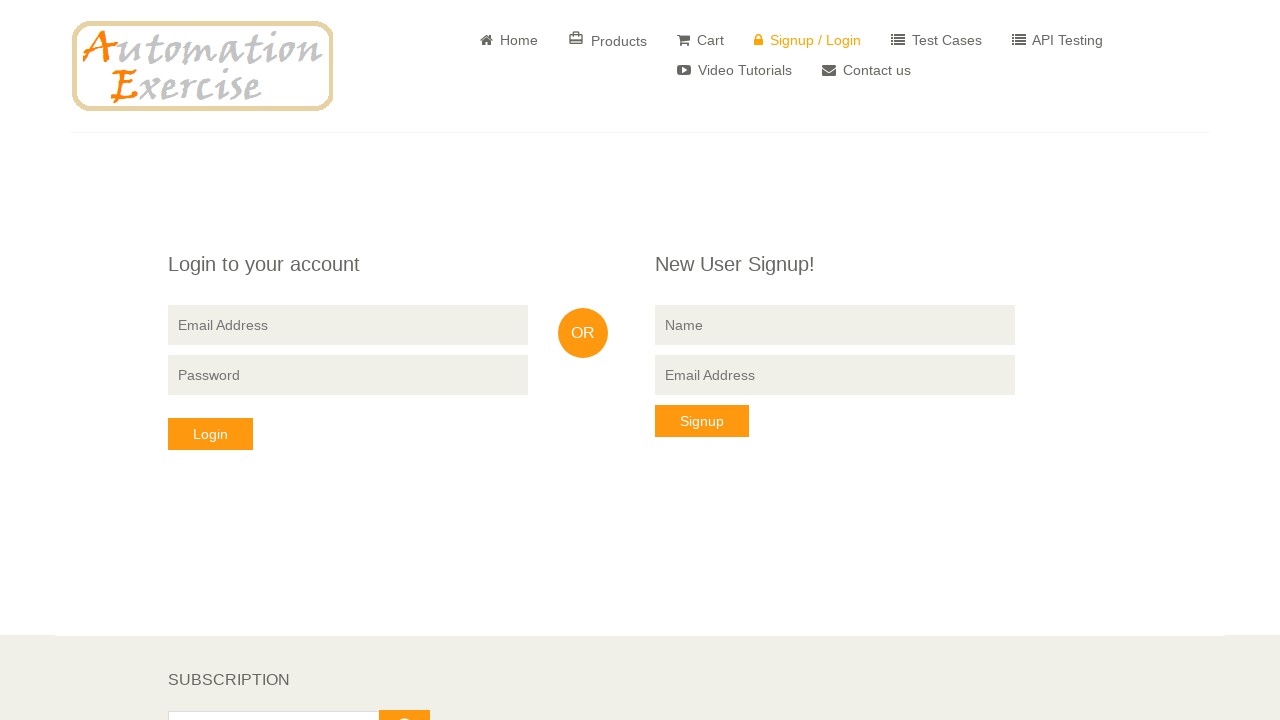